Tests that clicking each card navigates to the correct URL path (timer, games, terminal)

Starting URL: https://kloner.dev

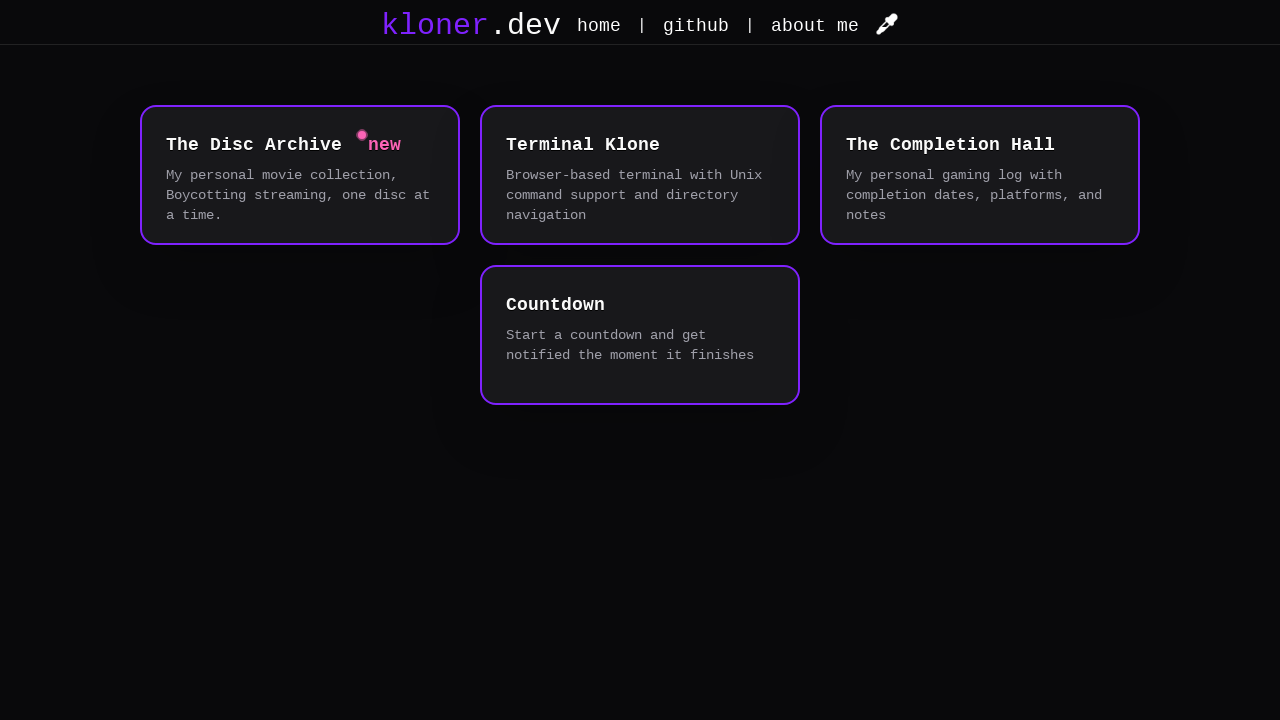

Clicked on 'Countdown' card at (640, 305) on internal:role=heading[name="Countdown"i]
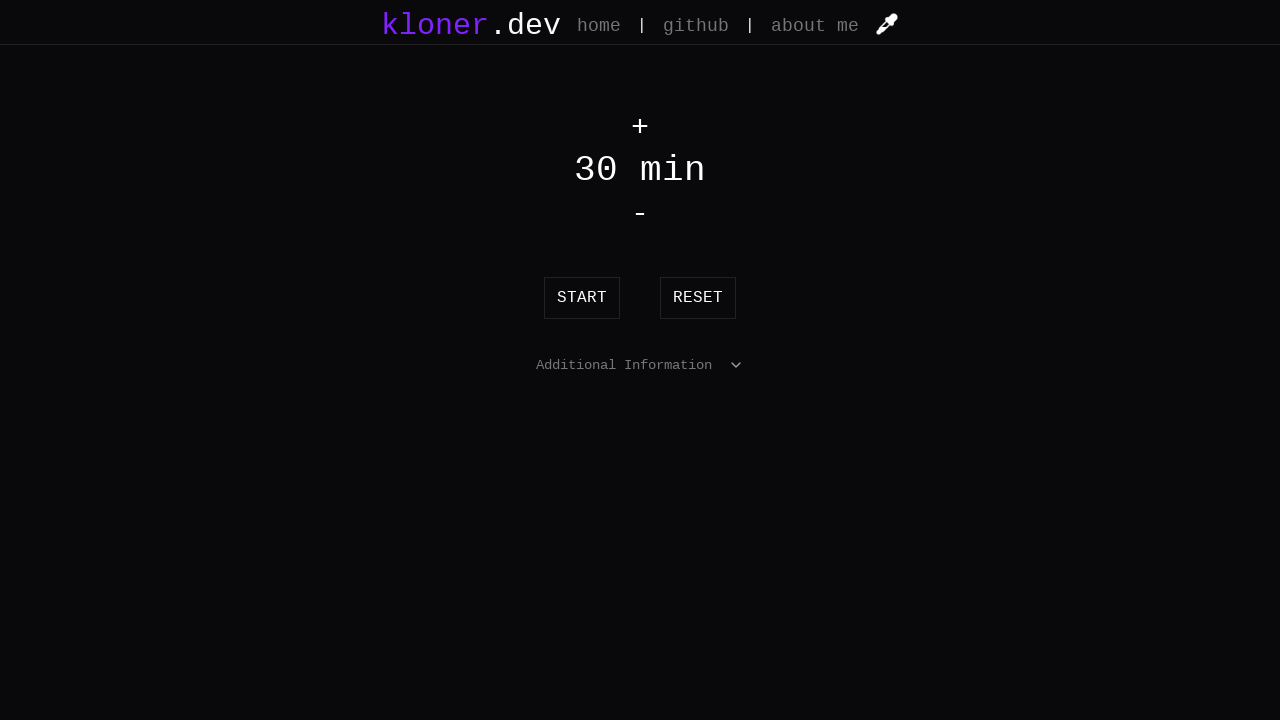

Verified URL contains '/timer' path
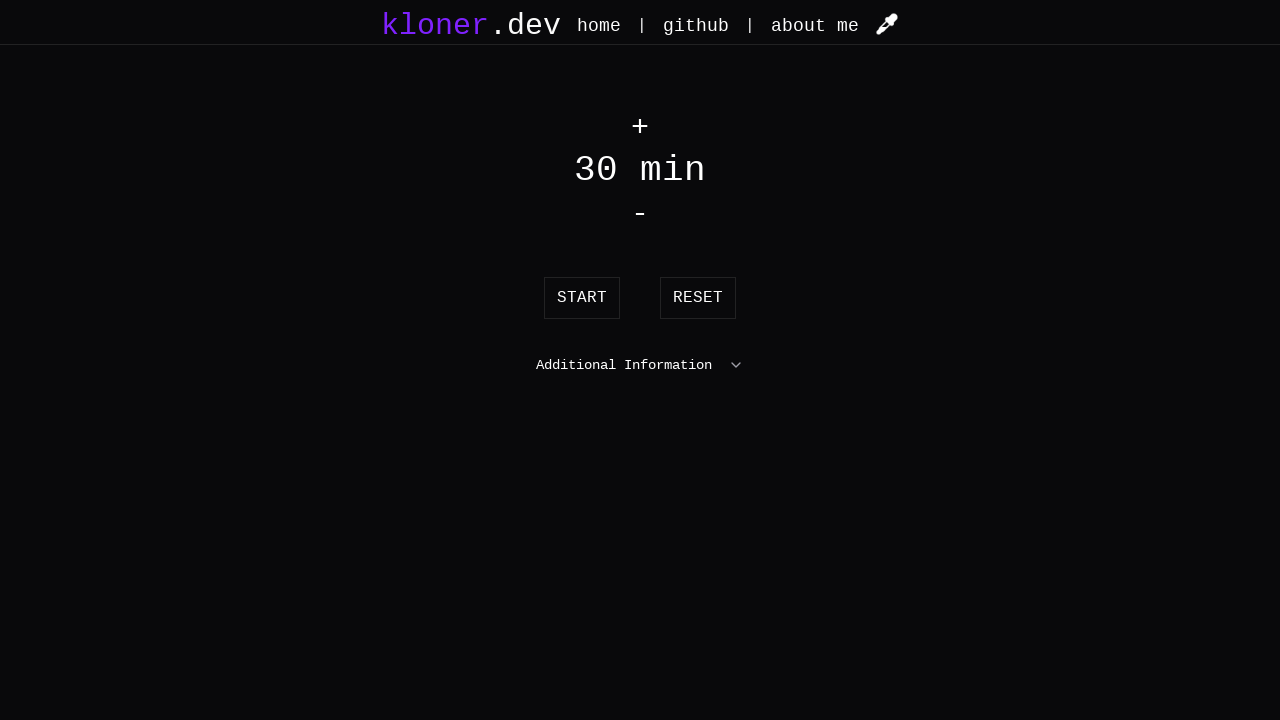

Navigated back to https://kloner.dev for card 2
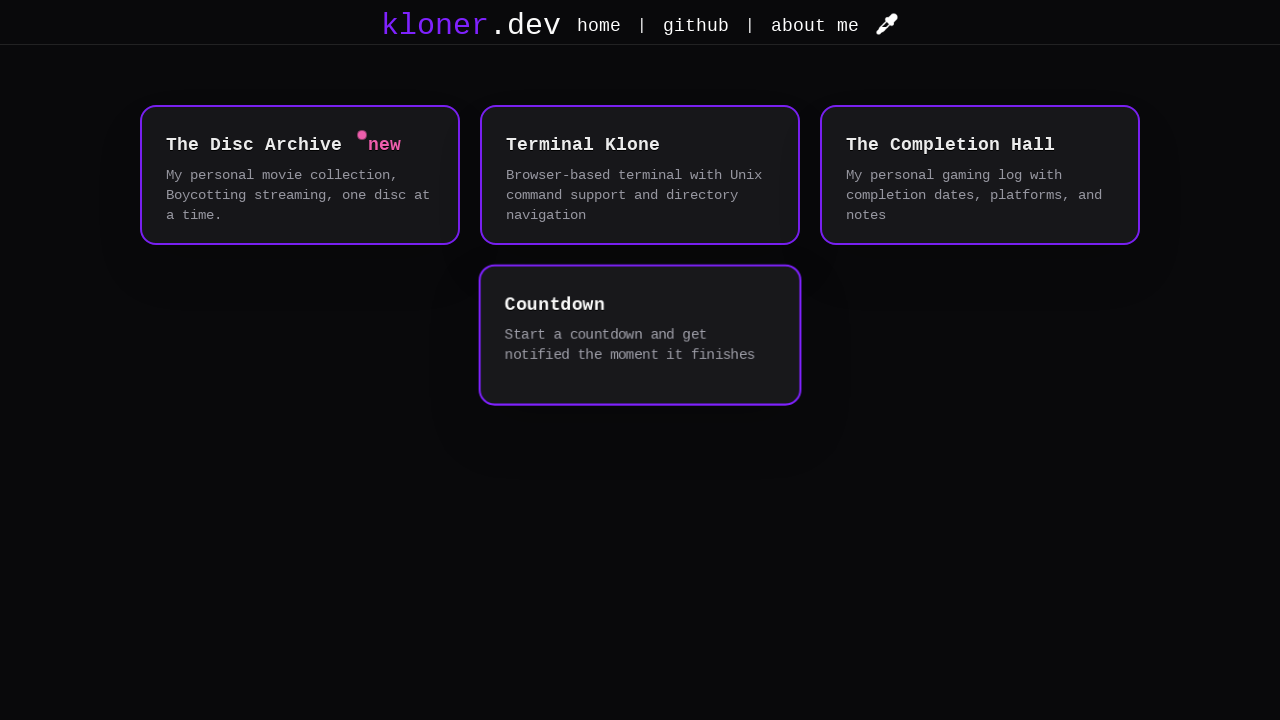

Clicked on 'The Completion Hall' card at (980, 145) on internal:role=heading[name="The Completion Hall"i]
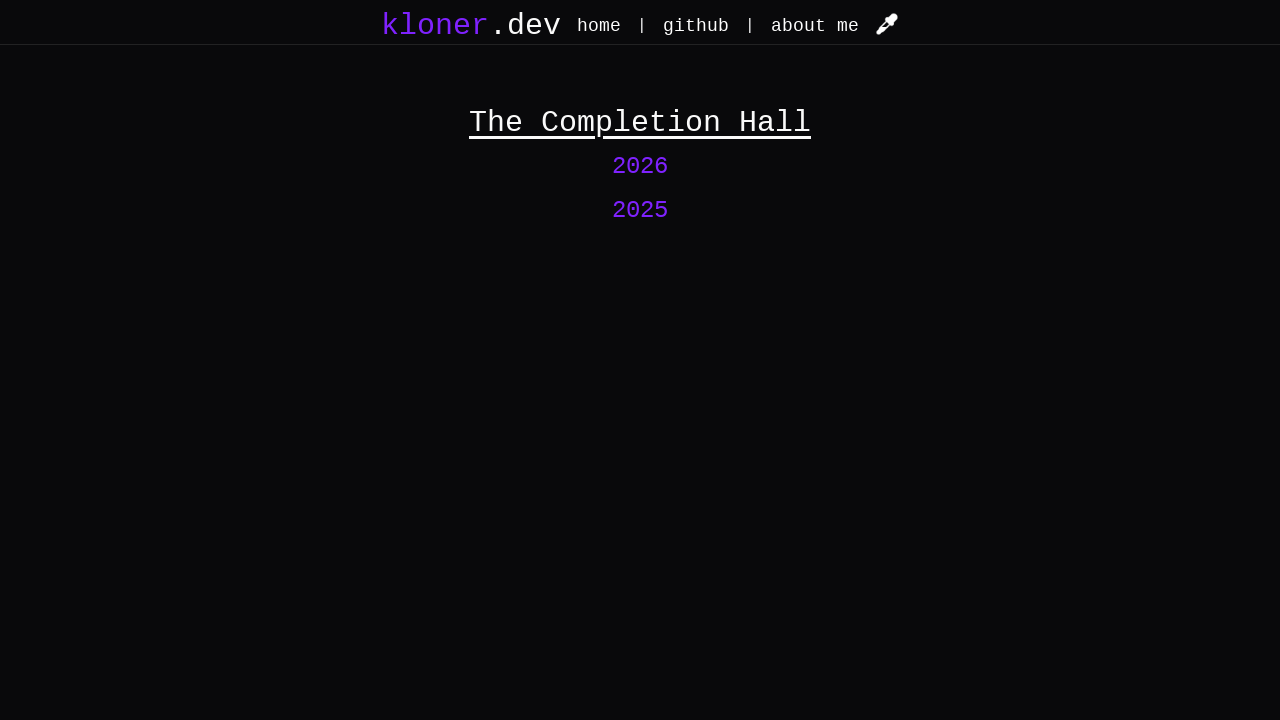

Verified URL contains '/games' path
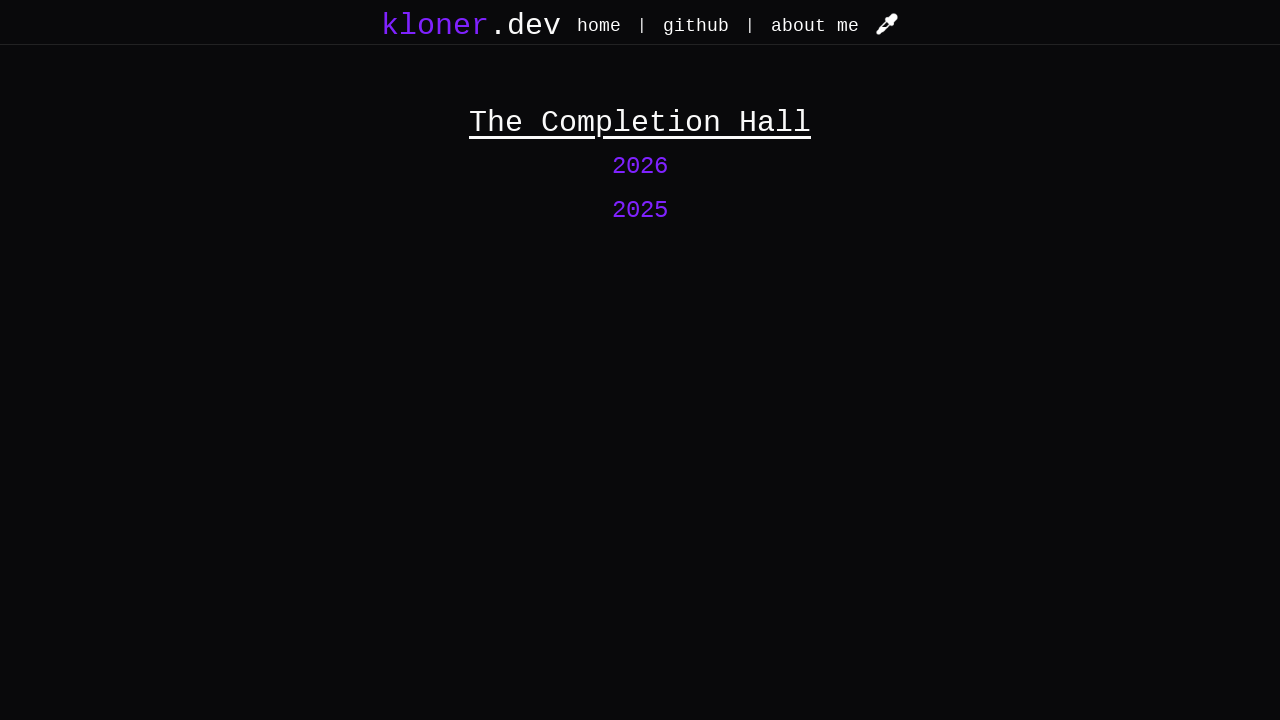

Navigated back to https://kloner.dev for card 3
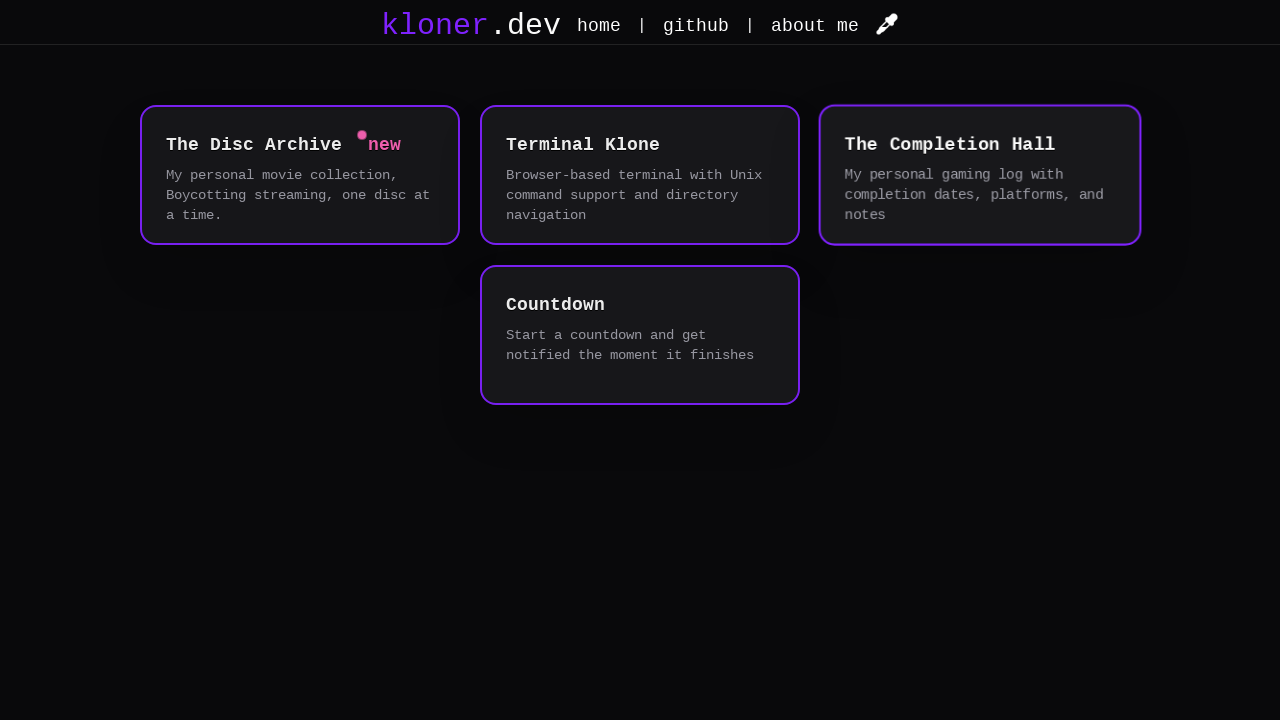

Clicked on 'Terminal Klone' card at (640, 145) on internal:role=heading[name="Terminal Klone"i]
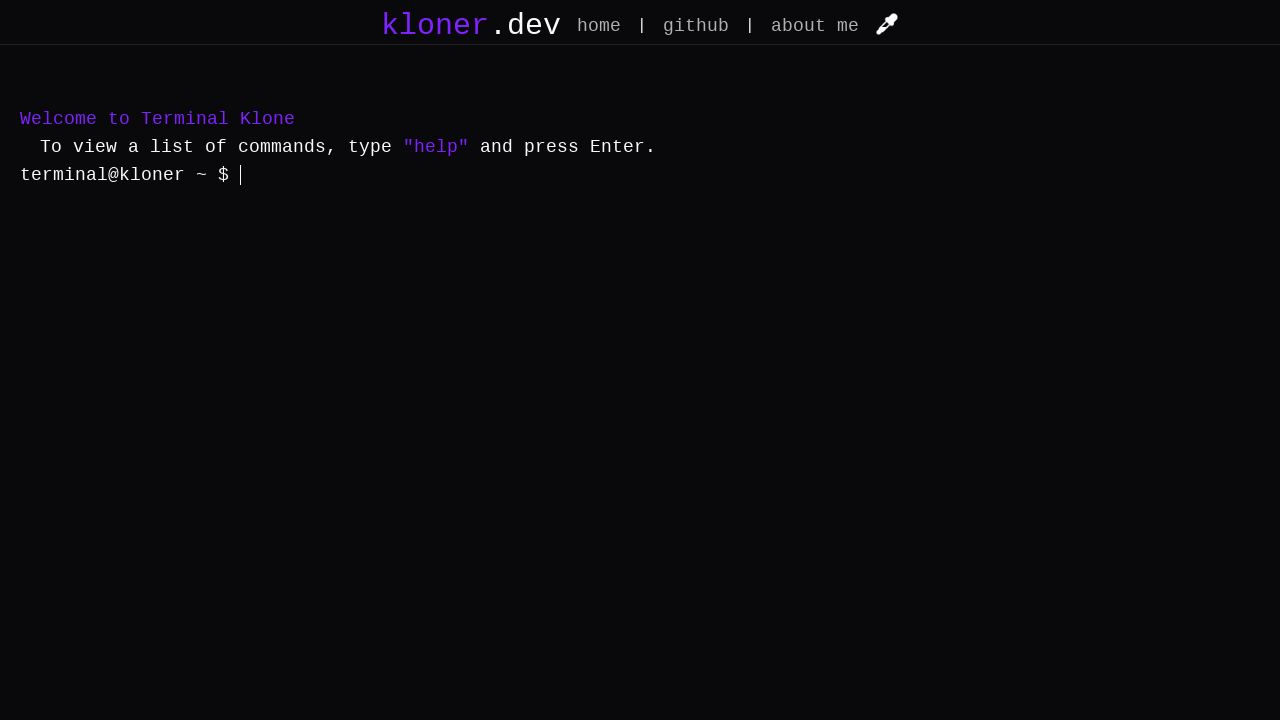

Verified URL contains '/terminal' path
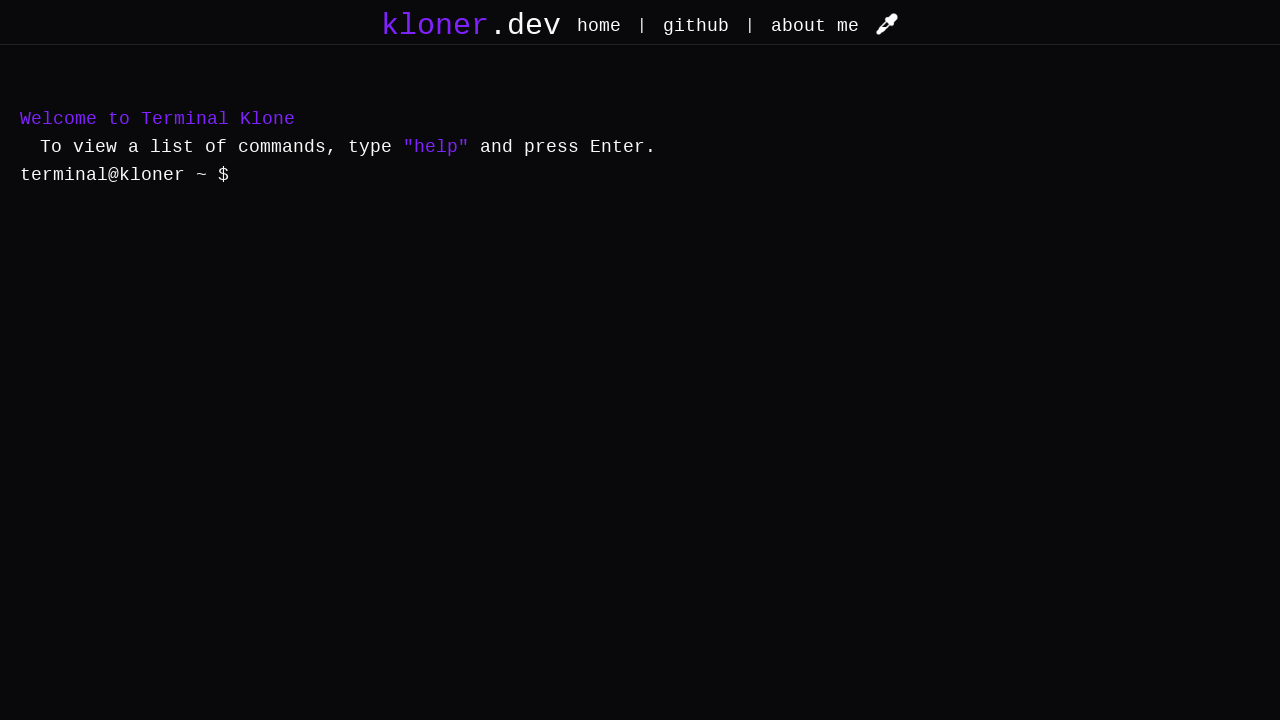

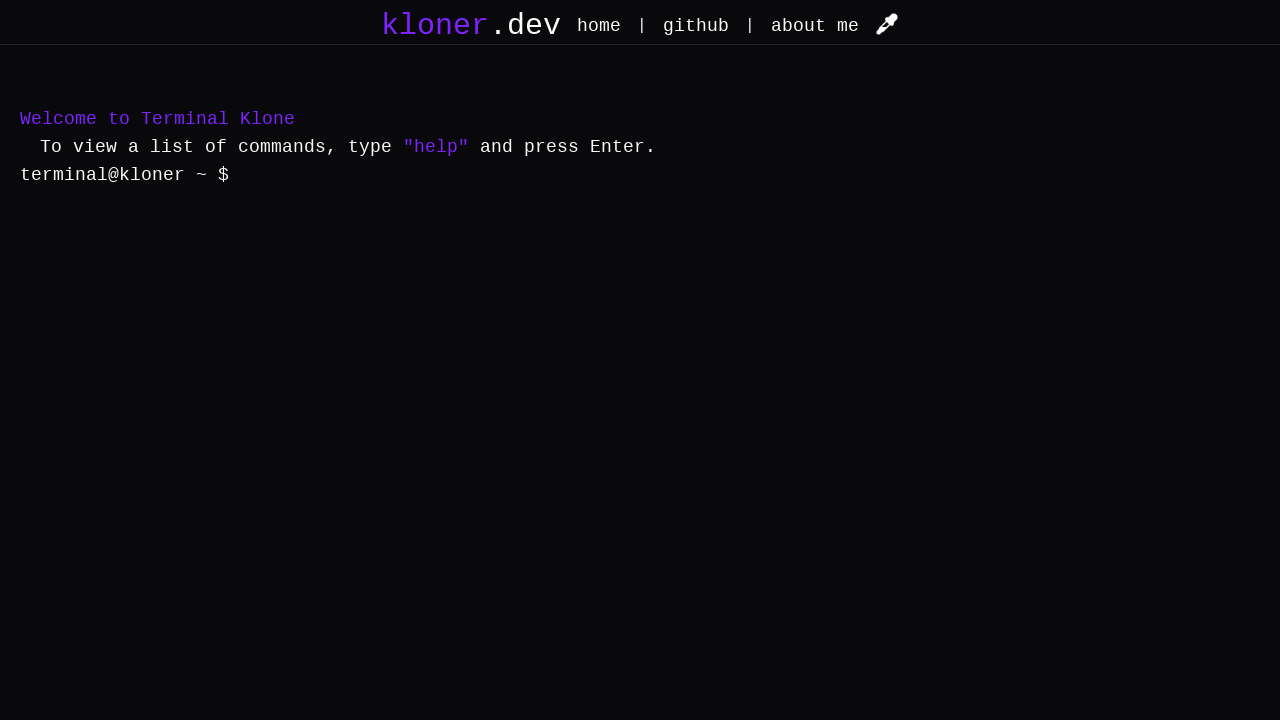